Tests entering the number zero into the input field

Starting URL: http://the-internet.herokuapp.com/inputs

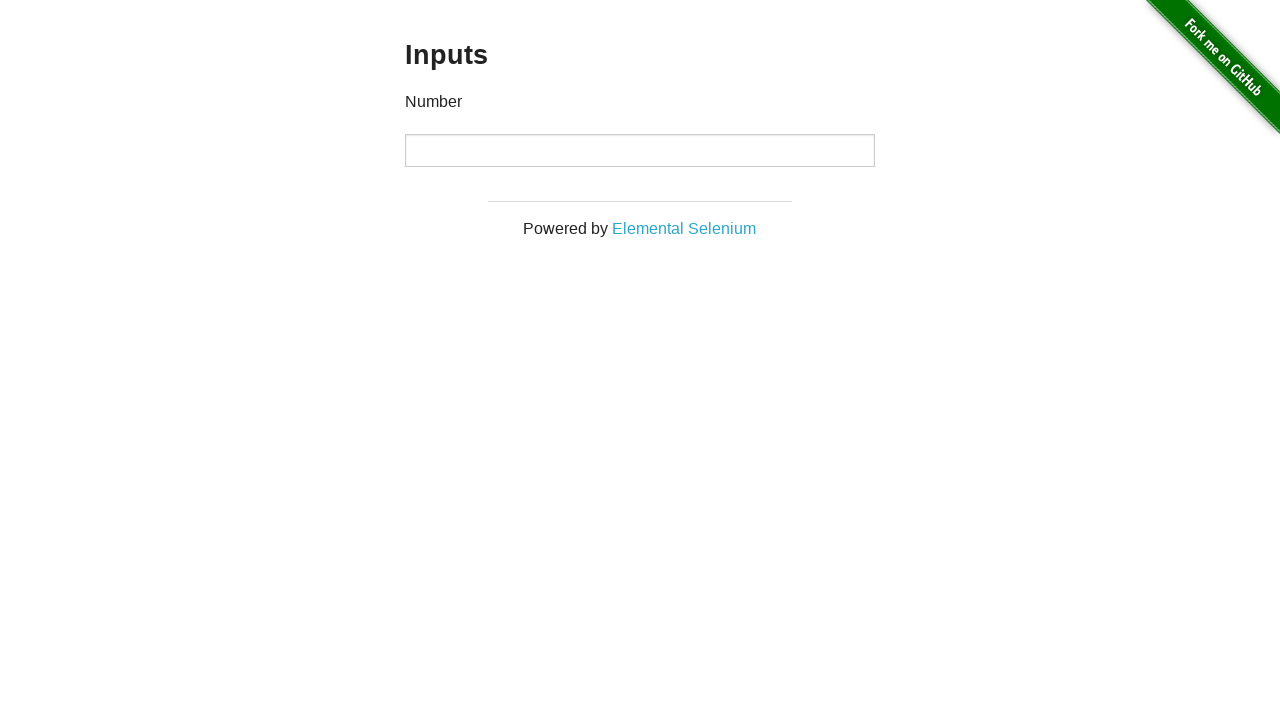

Located the input field on the inputs page
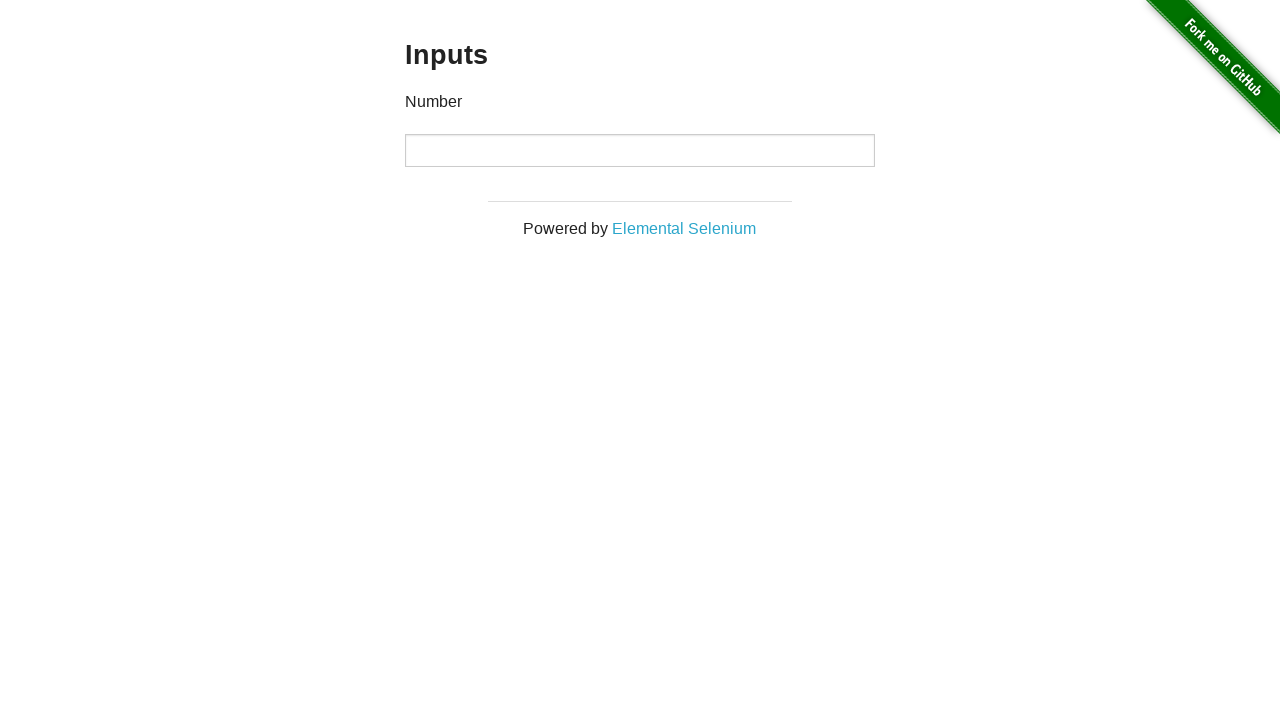

Filled the input field with the number zero on input
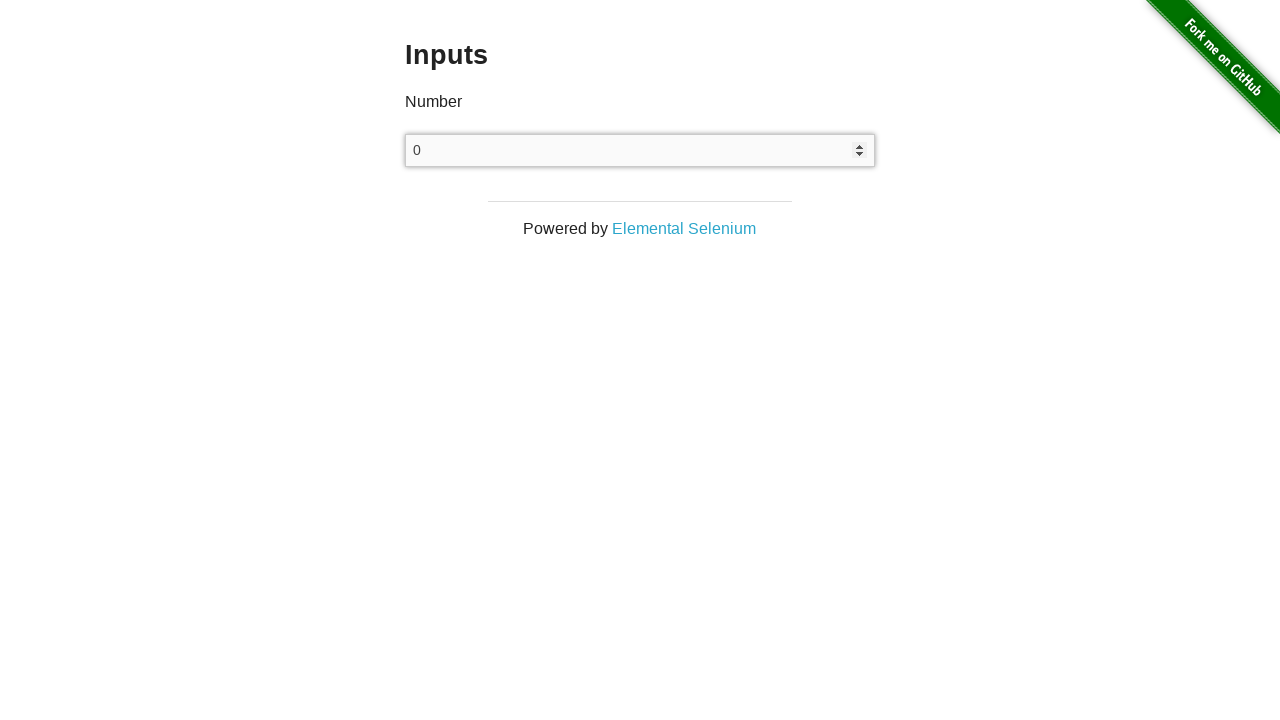

Verified that the input field contains the value '0'
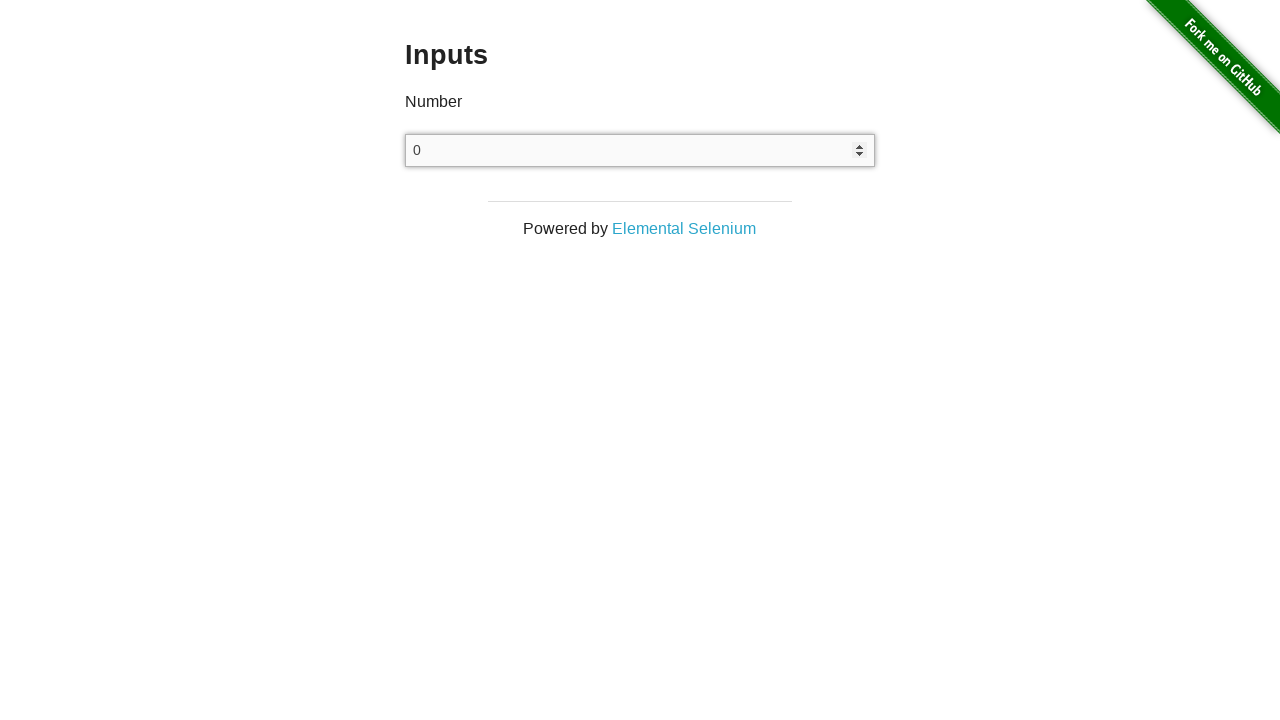

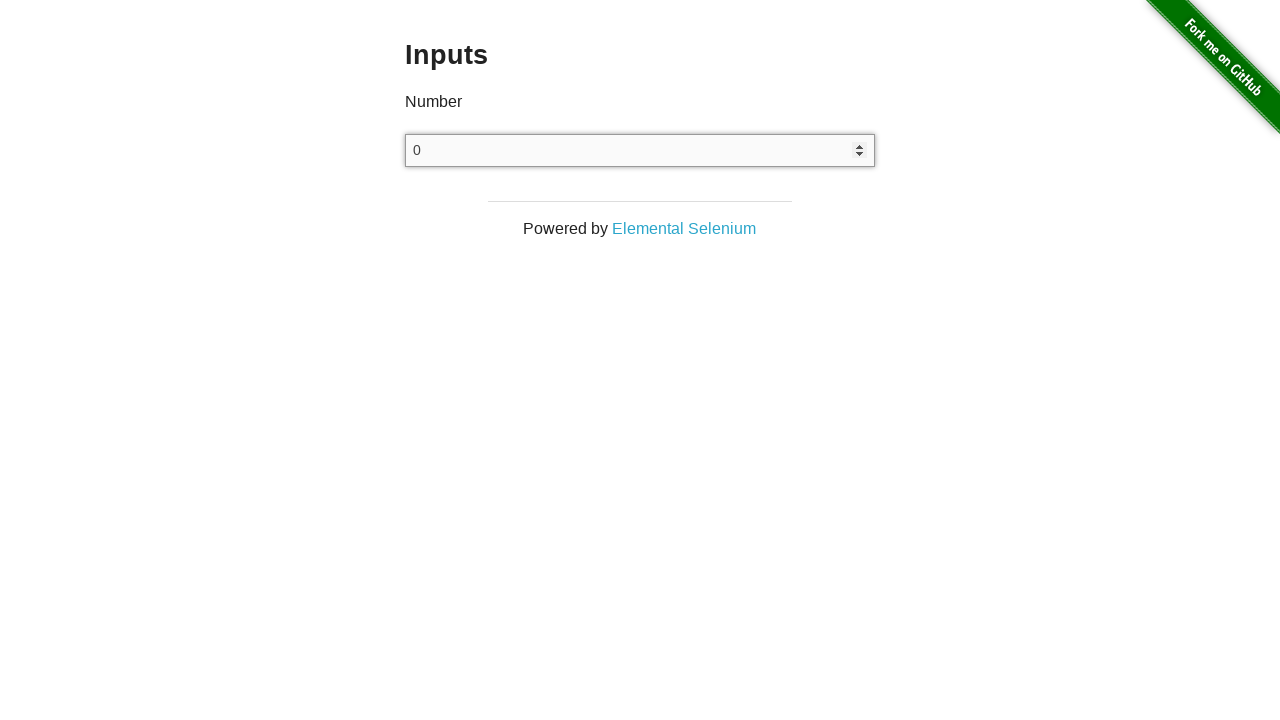